Tests validation error when username field is left empty

Starting URL: http://automationbykrishna.com

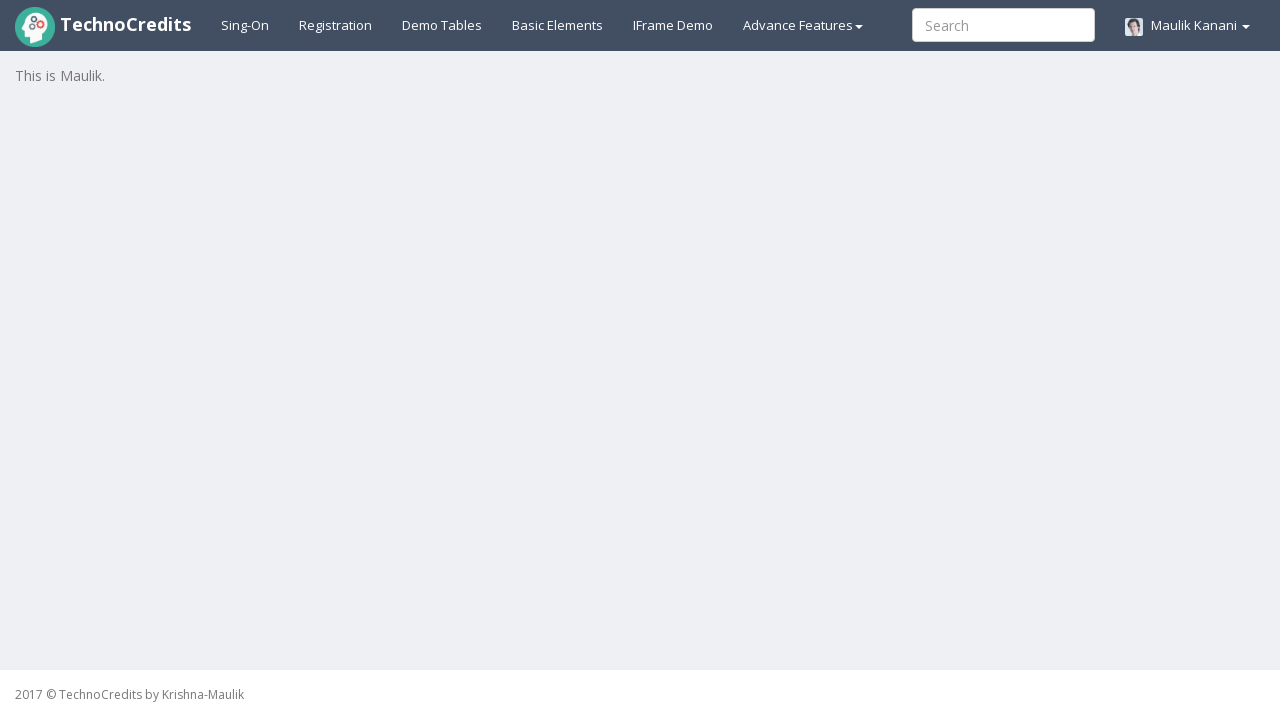

Clicked on registration link at (336, 25) on xpath=//a[@id='registration2']
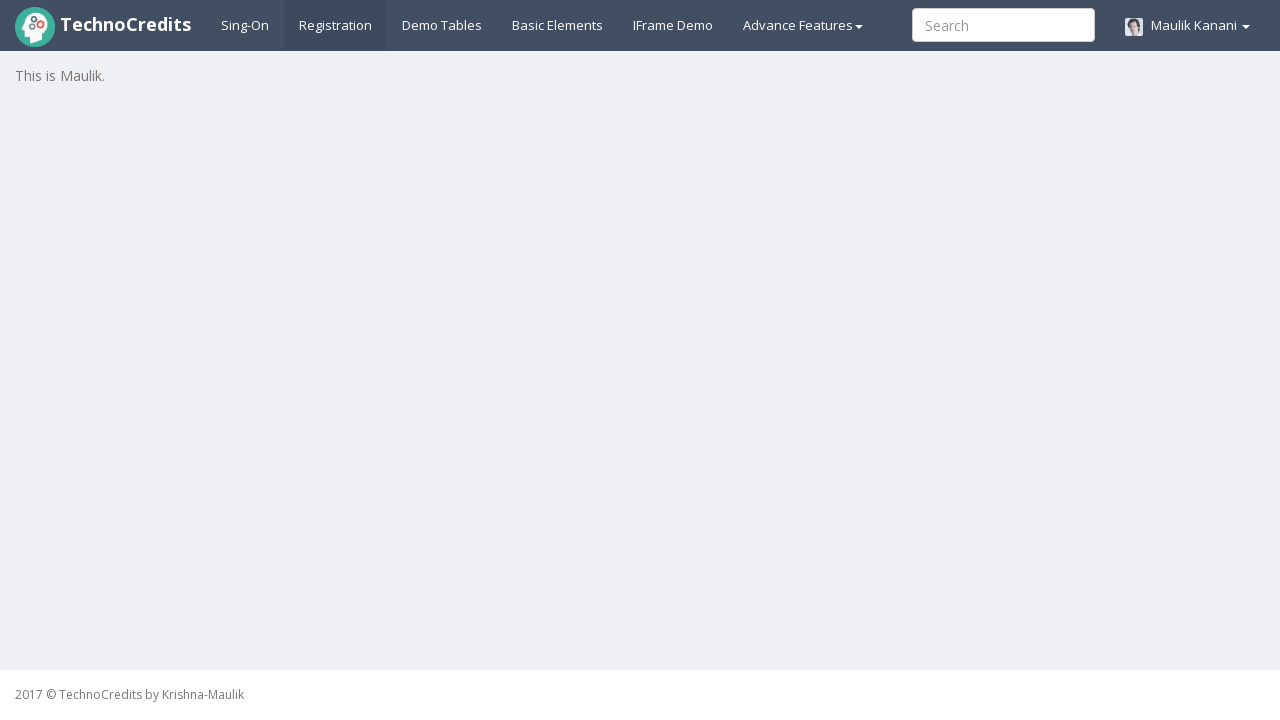

Registration form loaded successfully
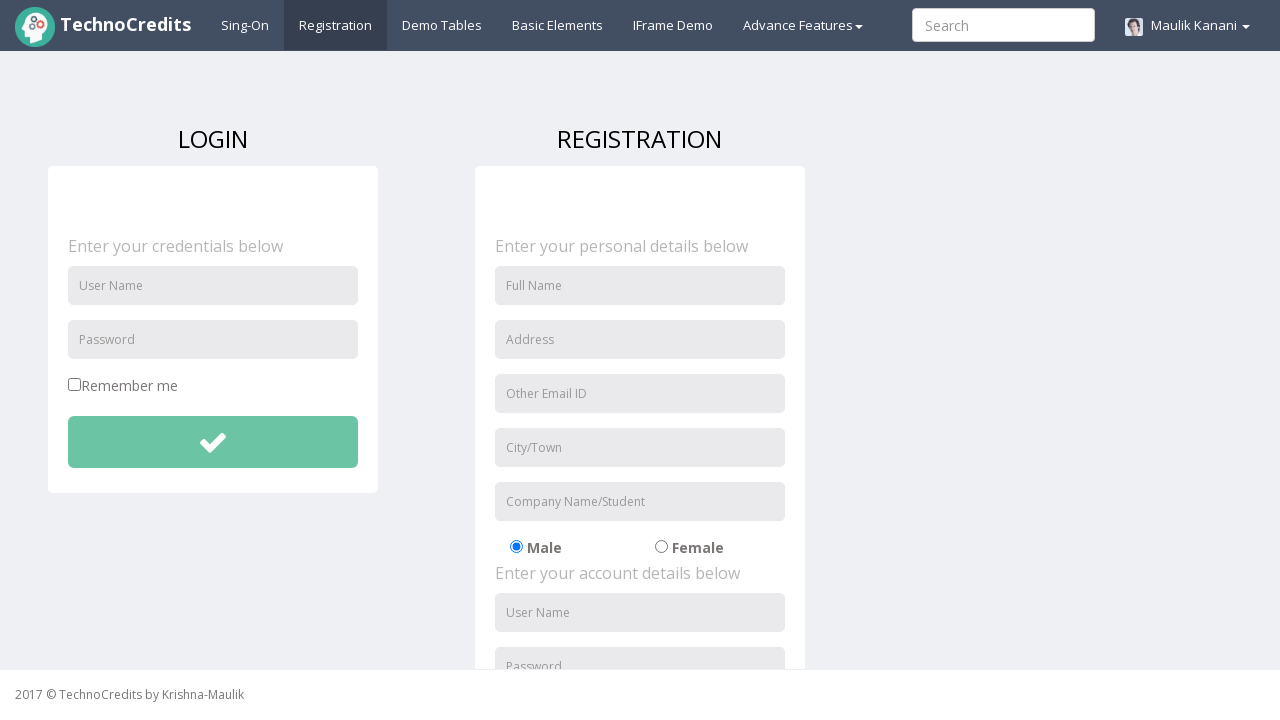

Filled full name field with 'Lisa Anderson' on //input[@id='fullName']
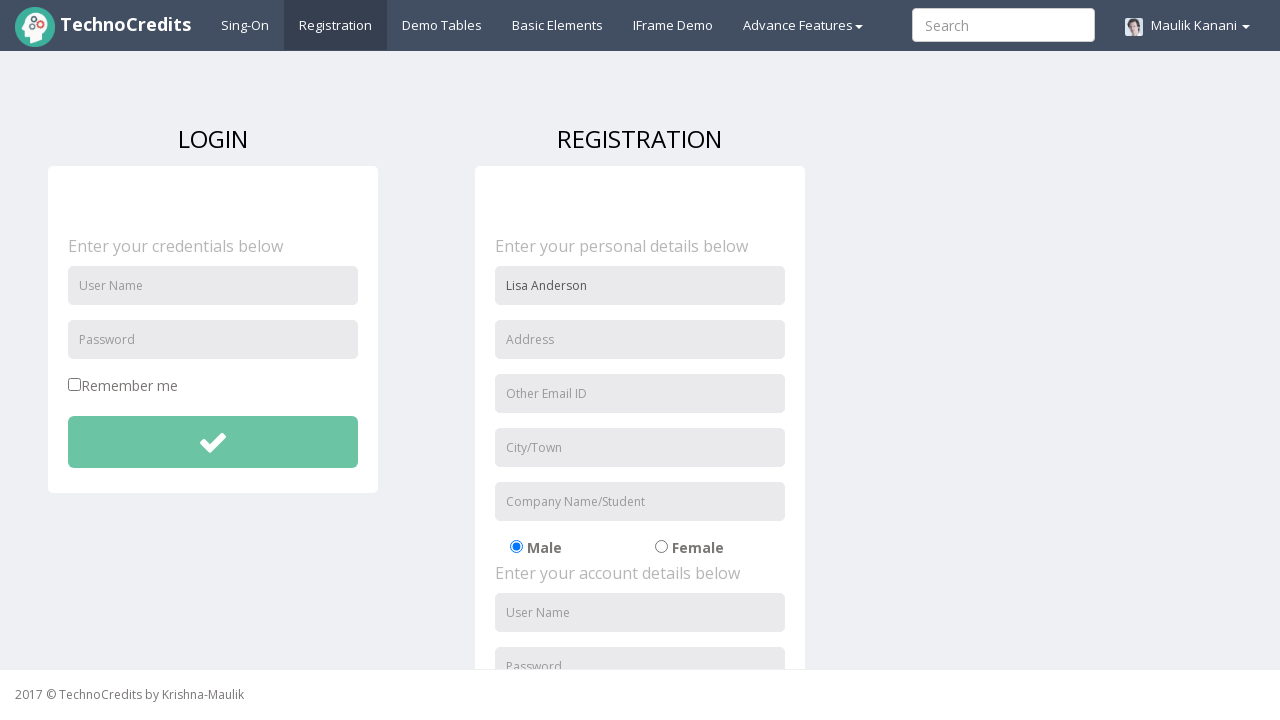

Filled address field with '987 Cedar Ln, Miami-33101' on //input[@placeholder='Address']
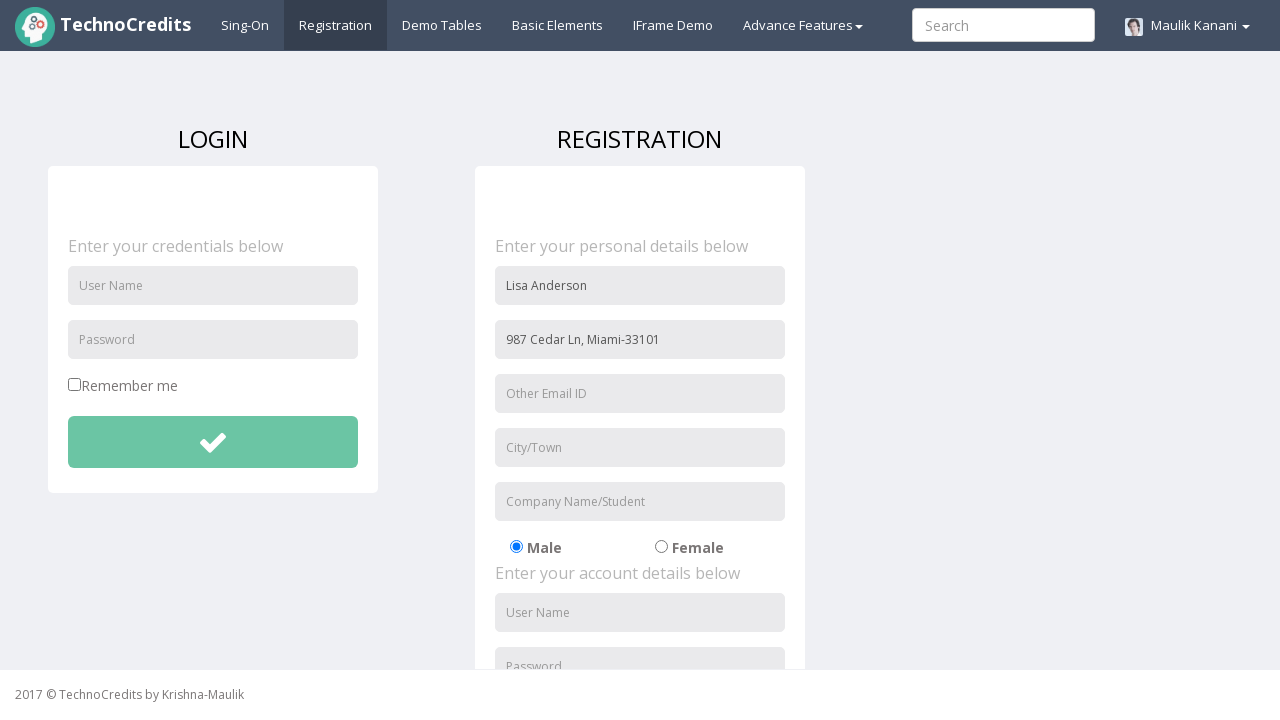

Filled email field with 'lisa.a@example.com' on //input[@name='useremail']
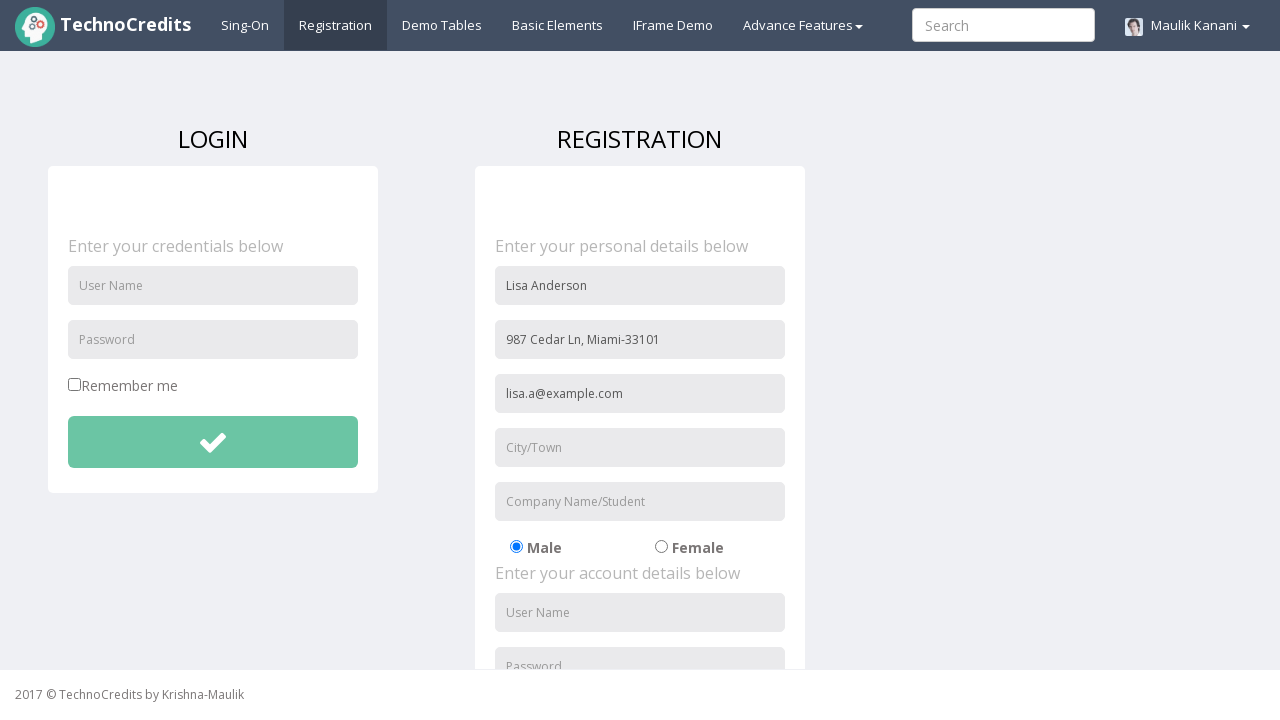

Filled city field with 'Miami' on //input[@id='usercity']
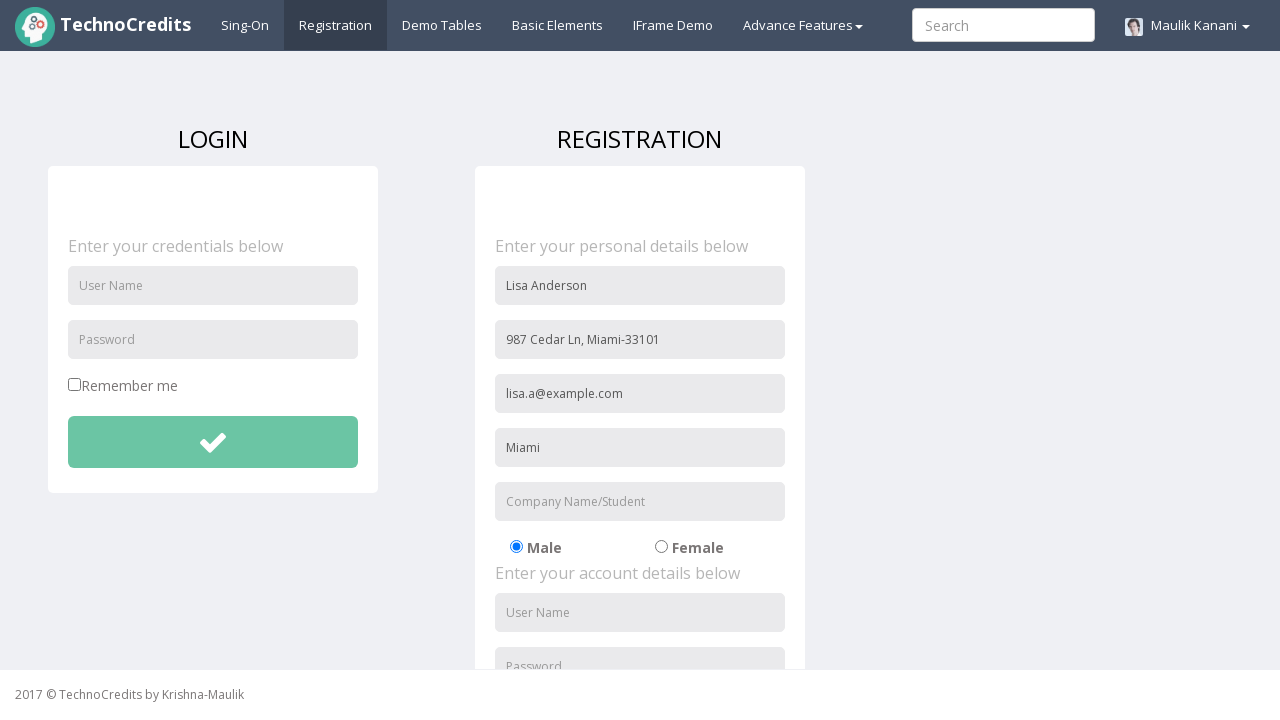

Filled organization field with 'TechFlow' on //input[@name='organization']
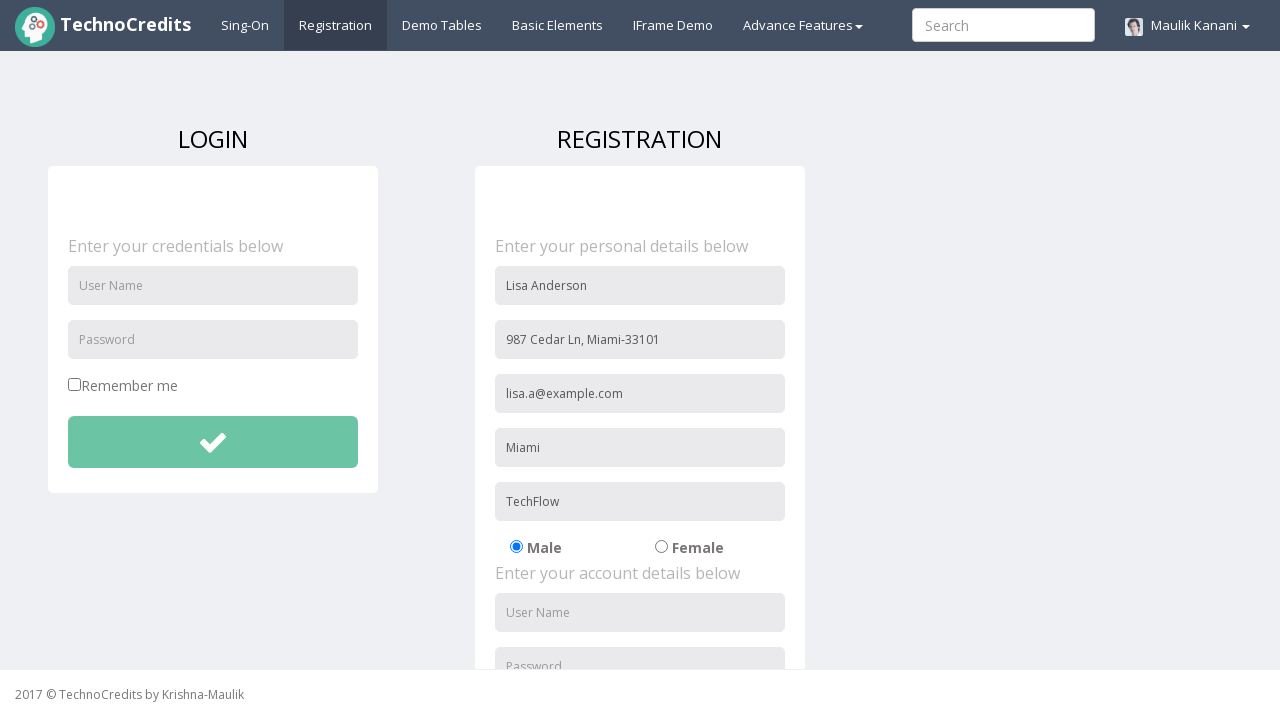

Filled password field with 'Lisa2024' on //input[@id='passwordReg']
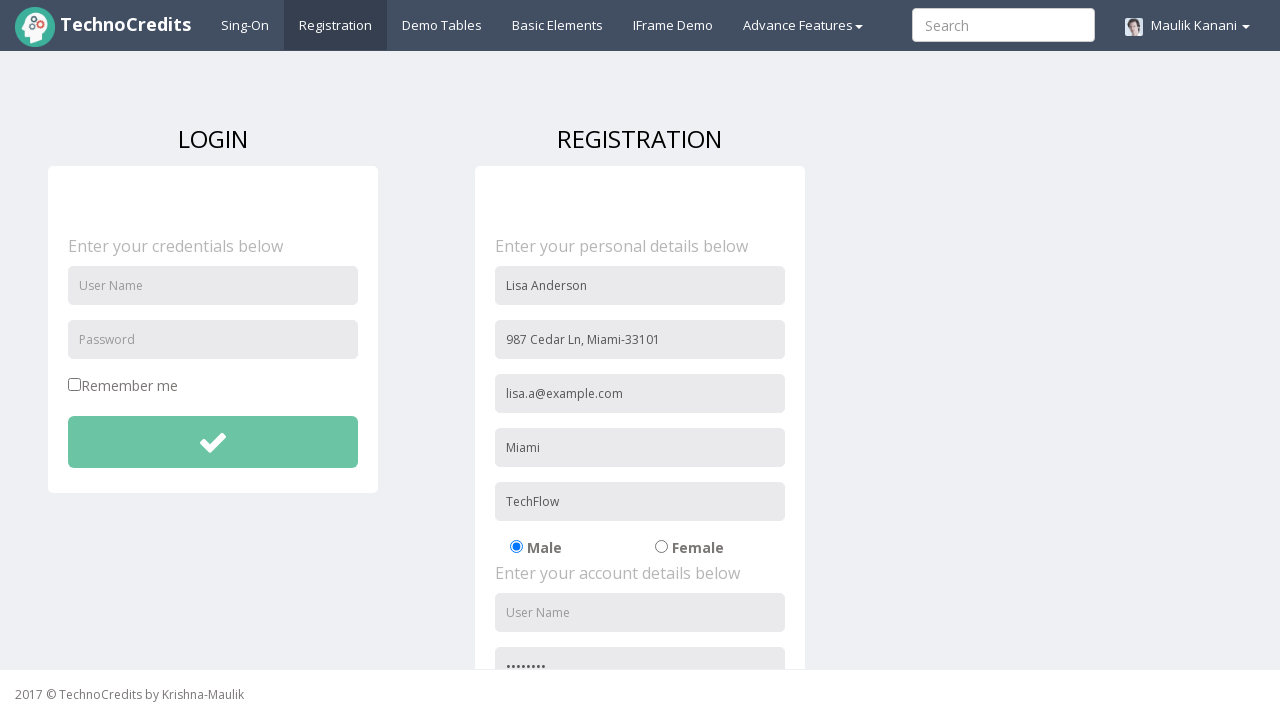

Filled confirm password field with 'Lisa2024' on //input[@id='repasswordReg']
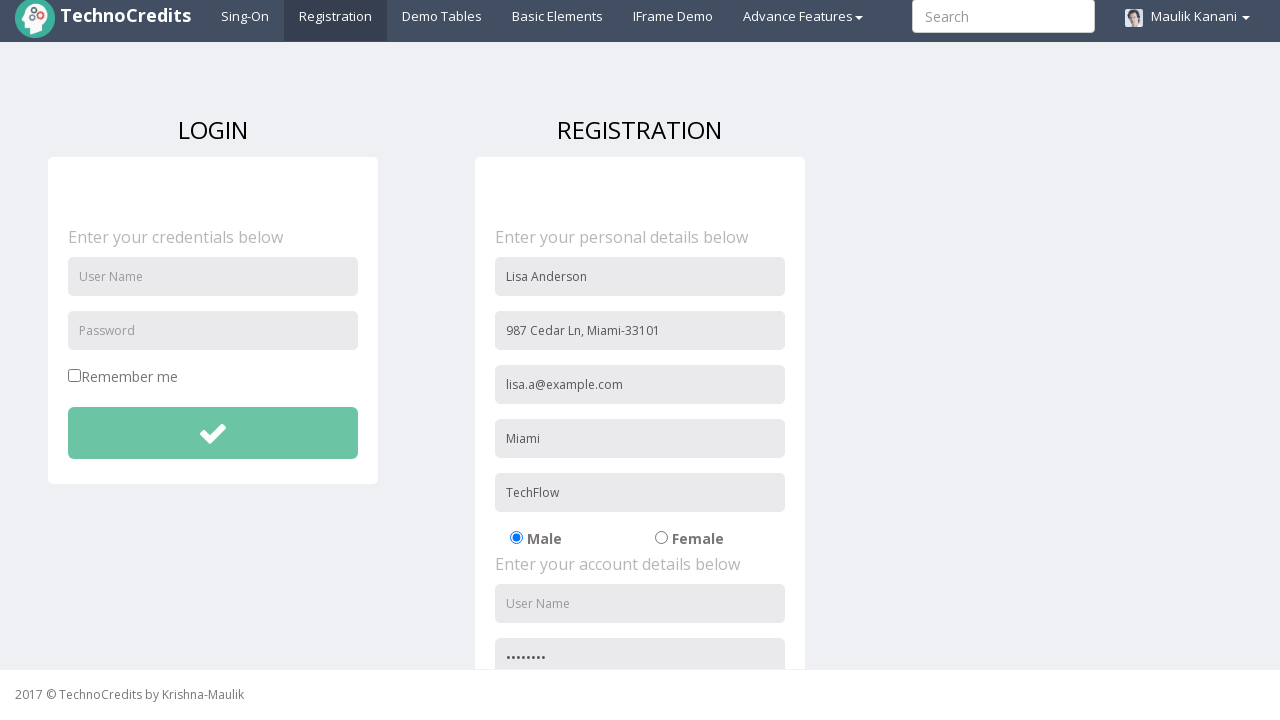

Scrolled to agreement checkbox
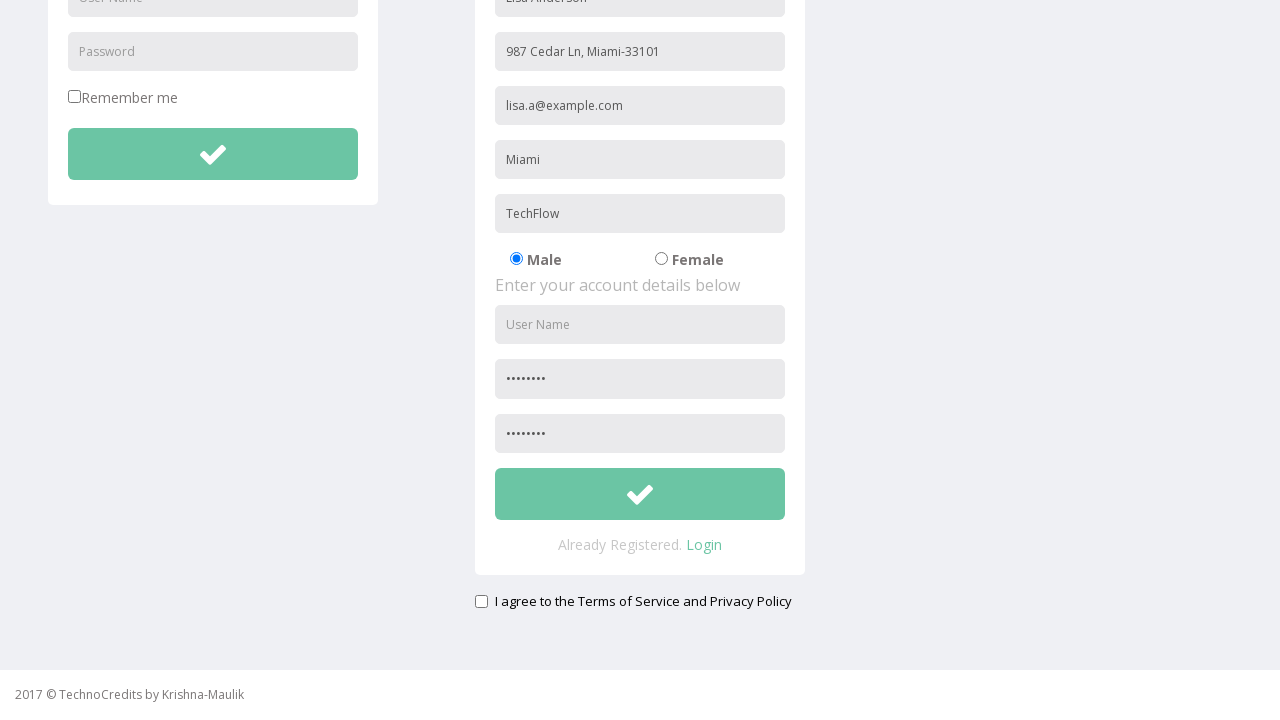

Clicked agreement checkbox at (481, 601) on xpath=//input[@id='signupAgreement']
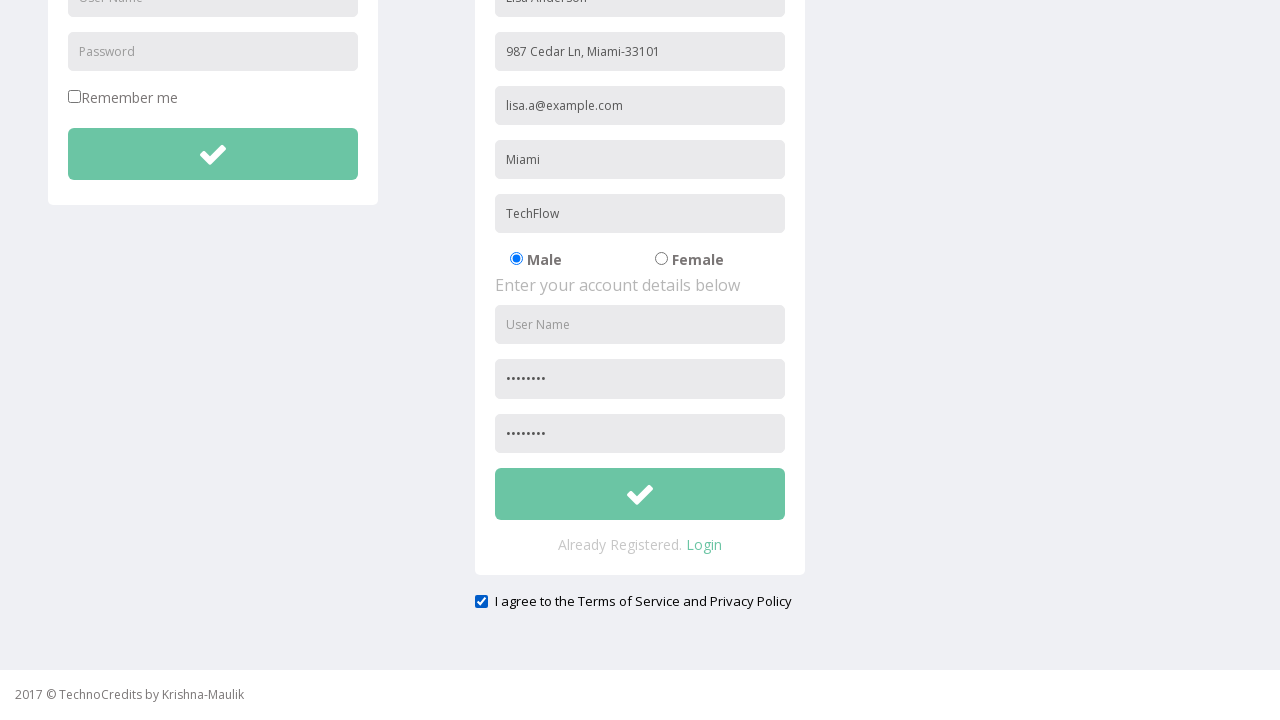

Scrolled to submit button
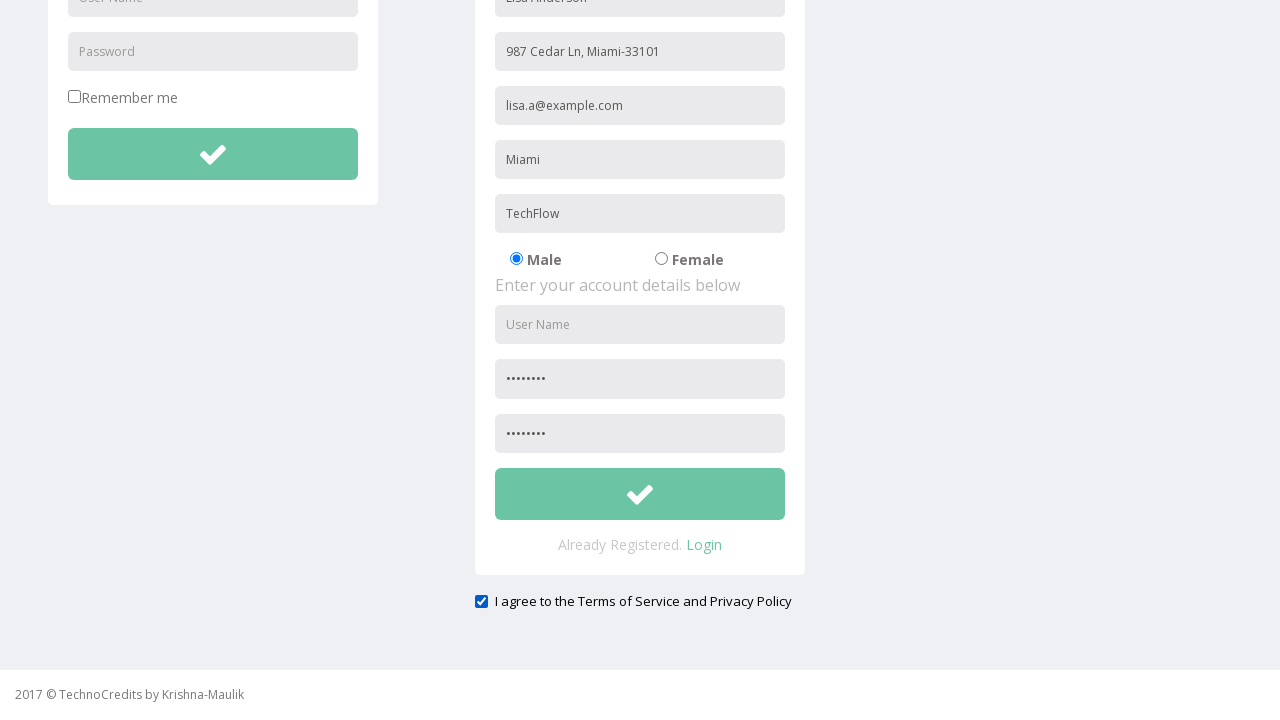

Clicked submit button with empty username field at (640, 494) on xpath=//button[@id='btnsubmitsignUp']
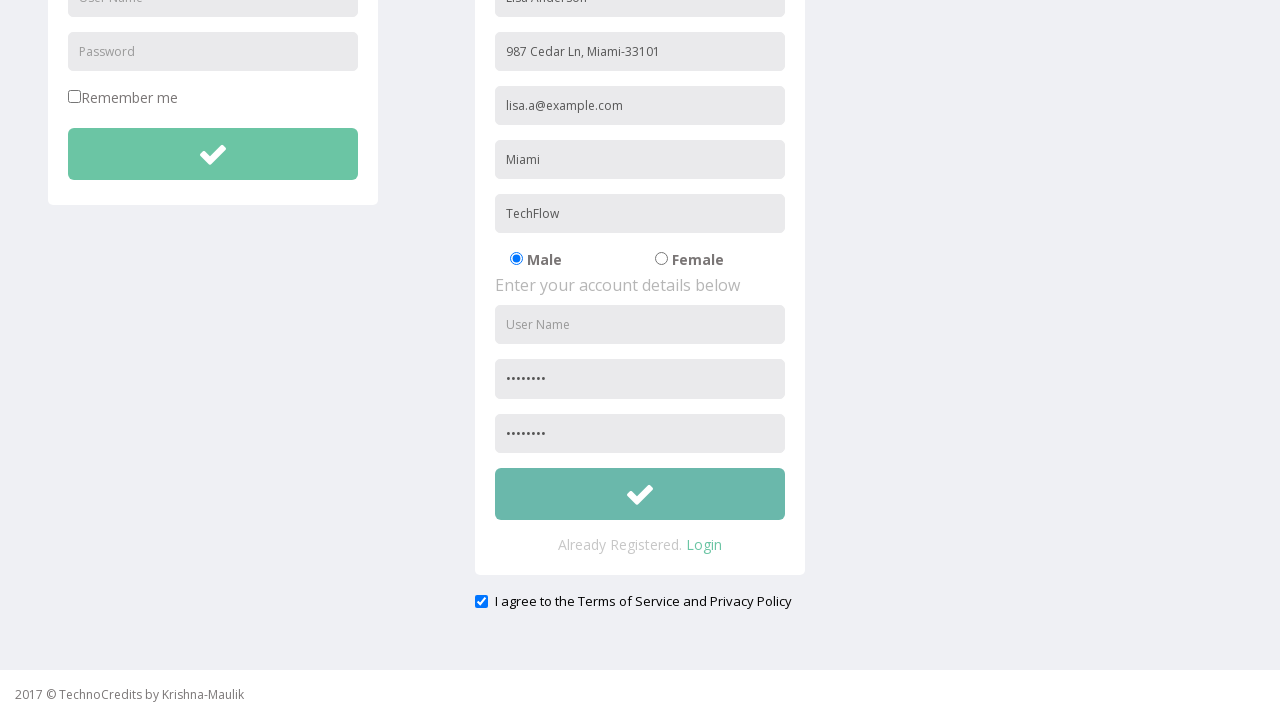

Validation error dialog accepted - username field left empty triggered error
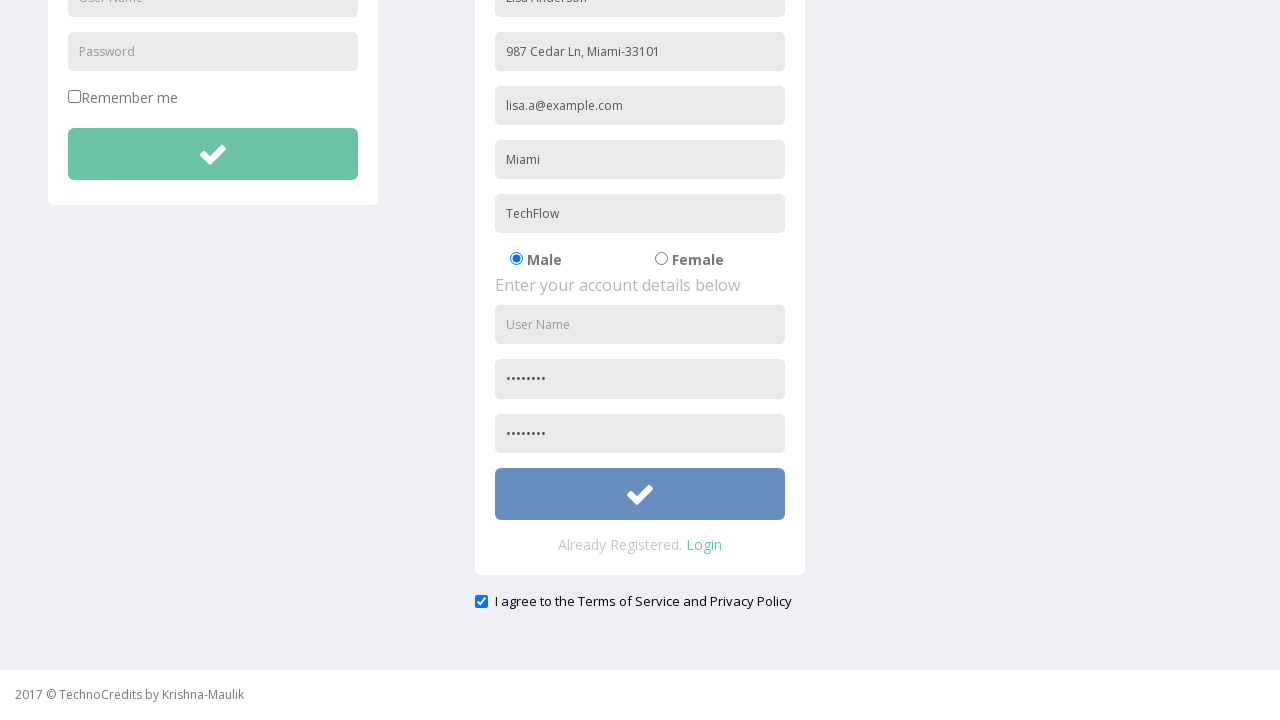

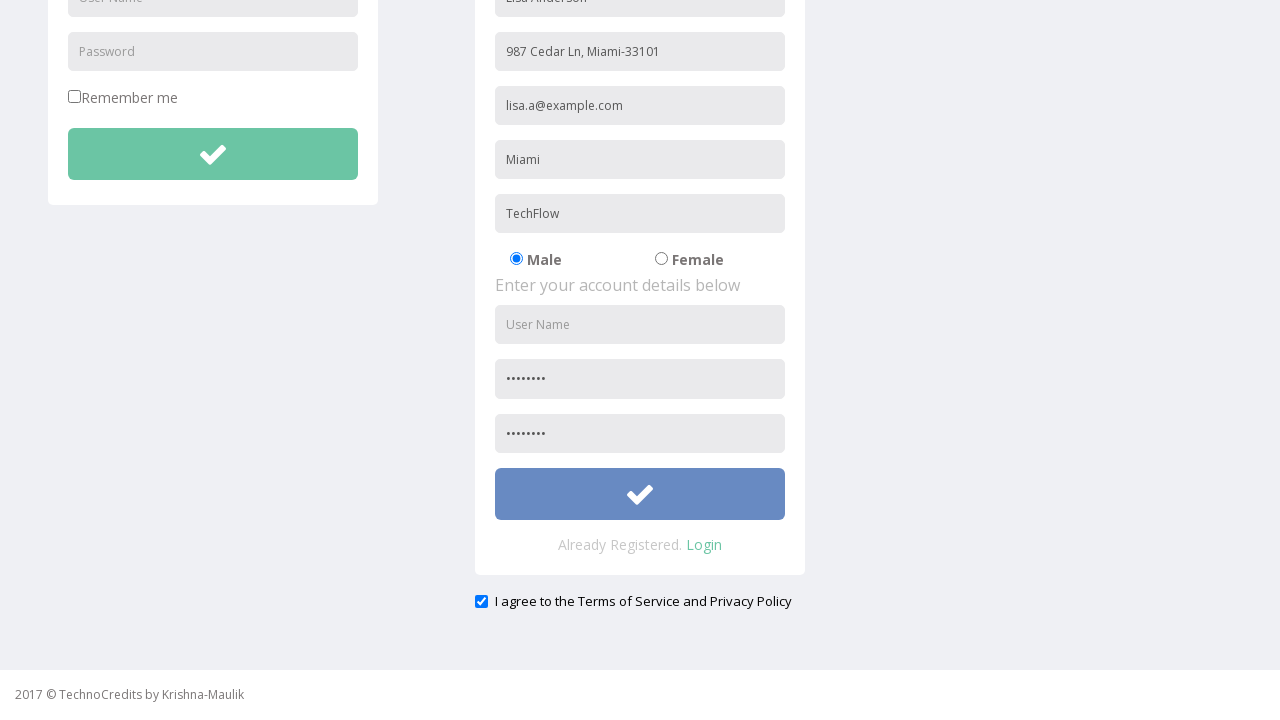